Tests the "Installment" payment form by selecting it from a dropdown and verifying that the input field placeholders match expected values (Account number starting with 44, Sum, Email for receipt)

Starting URL: https://mts.by

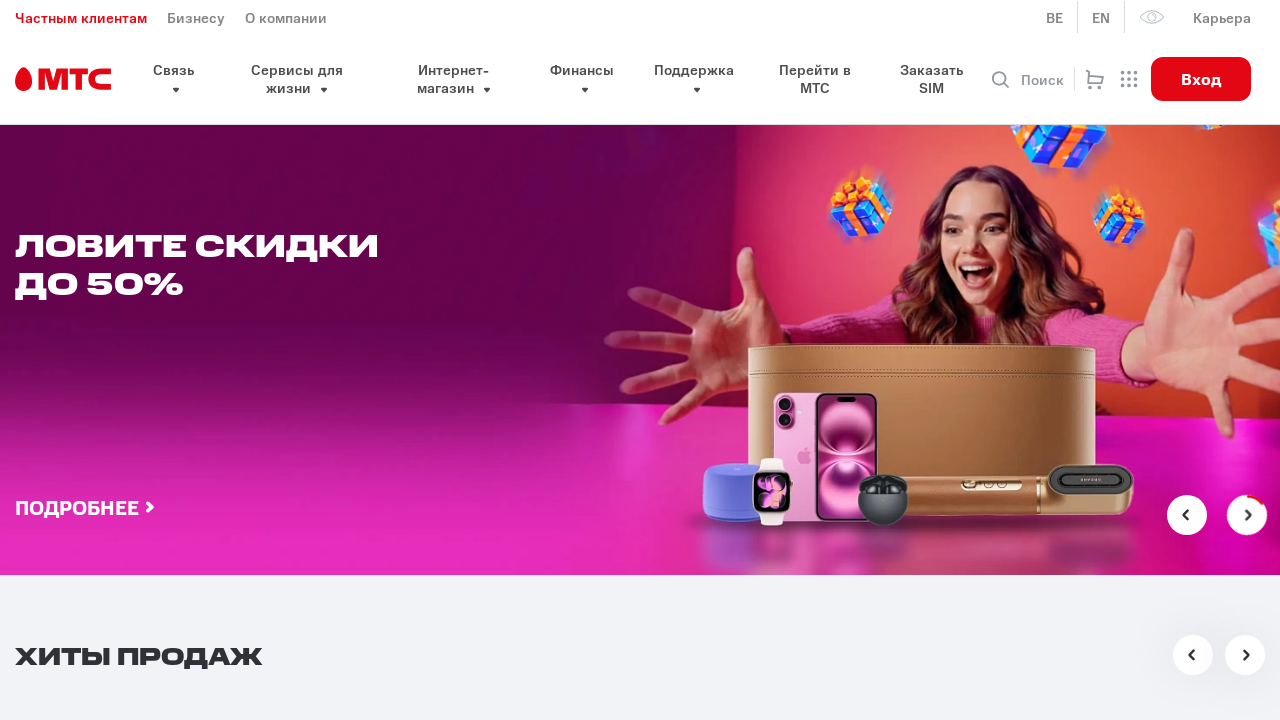

Clicked on the select dropdown header at (660, 360) on button.select__header
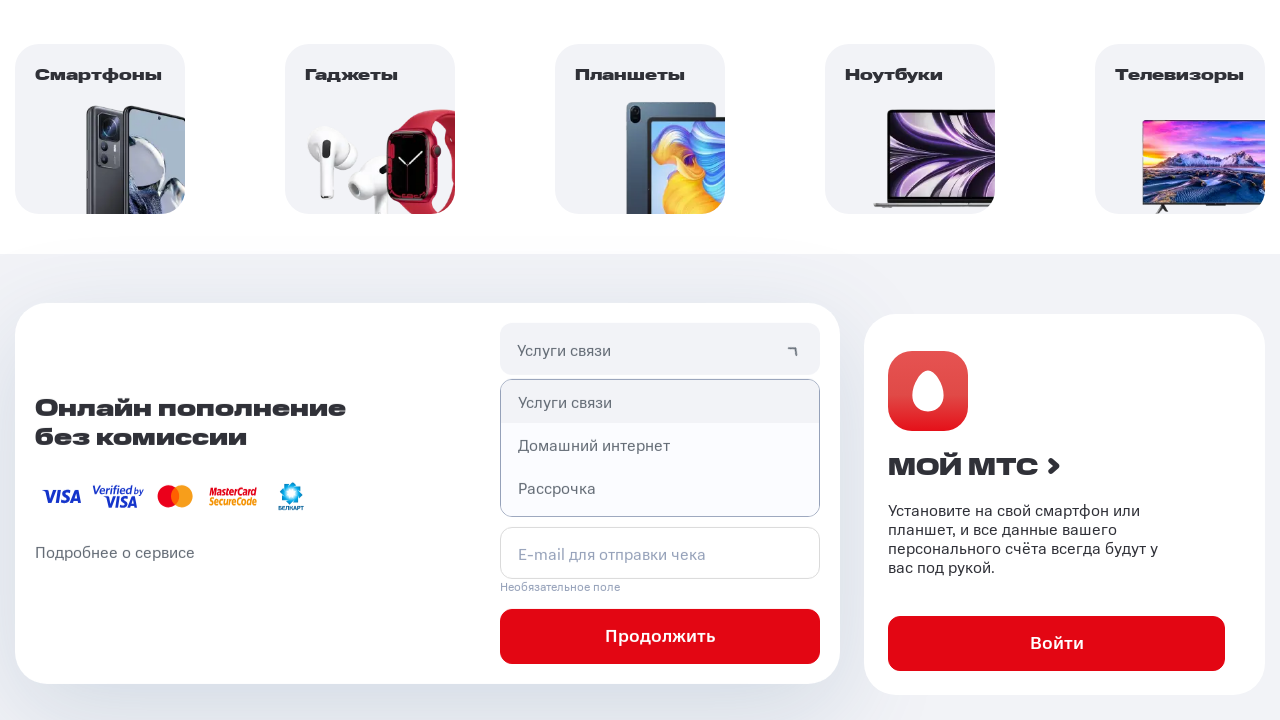

Selected 'Рассрочка' (Installment) option from dropdown at (660, 487) on xpath=//div[@class='select']//p[contains(text(),'Рассрочка')]
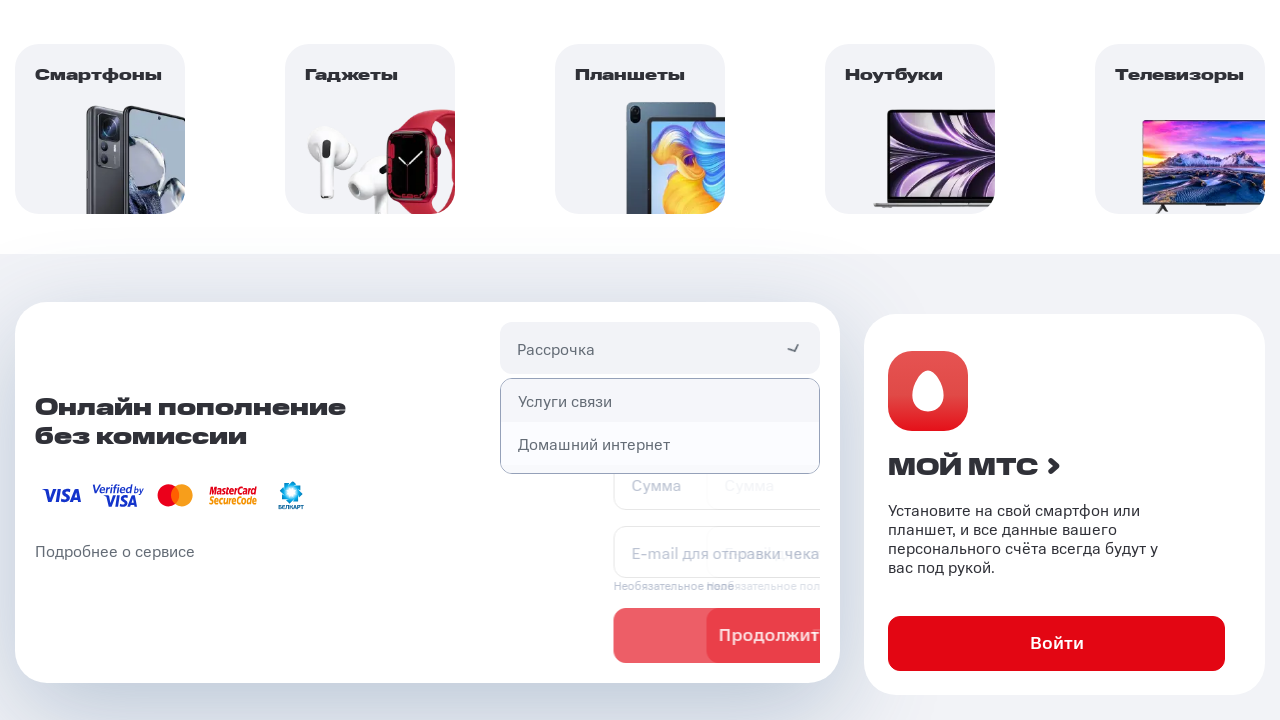

Installment payment form loaded
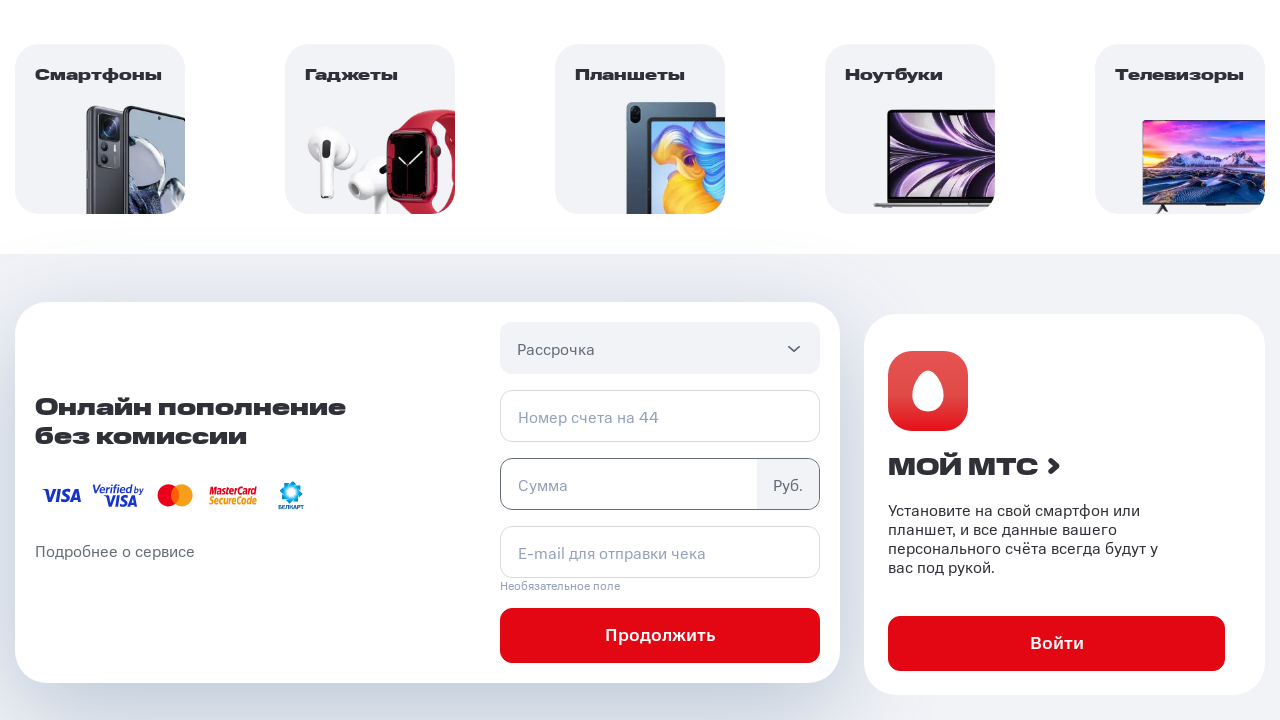

Retrieved all input fields from installment form
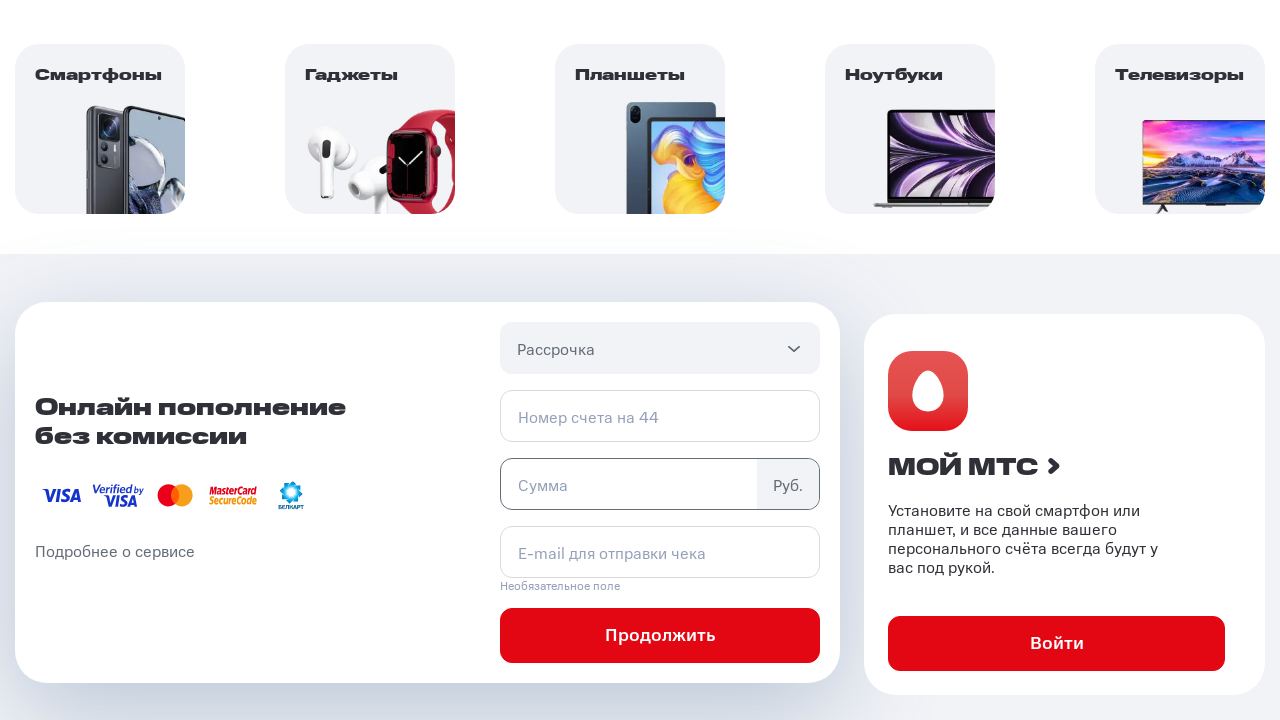

Verified input field 1 placeholder matches expected value 'Номер счета на 44'
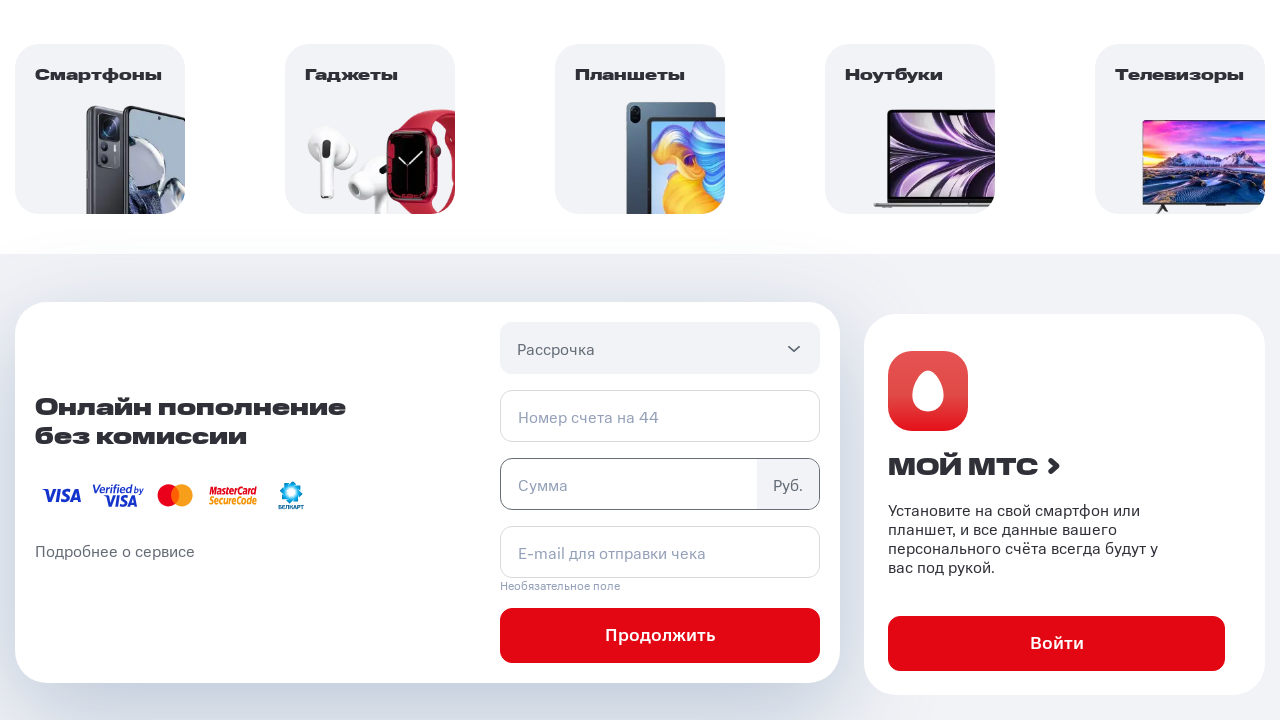

Verified input field 2 placeholder matches expected value 'Сумма'
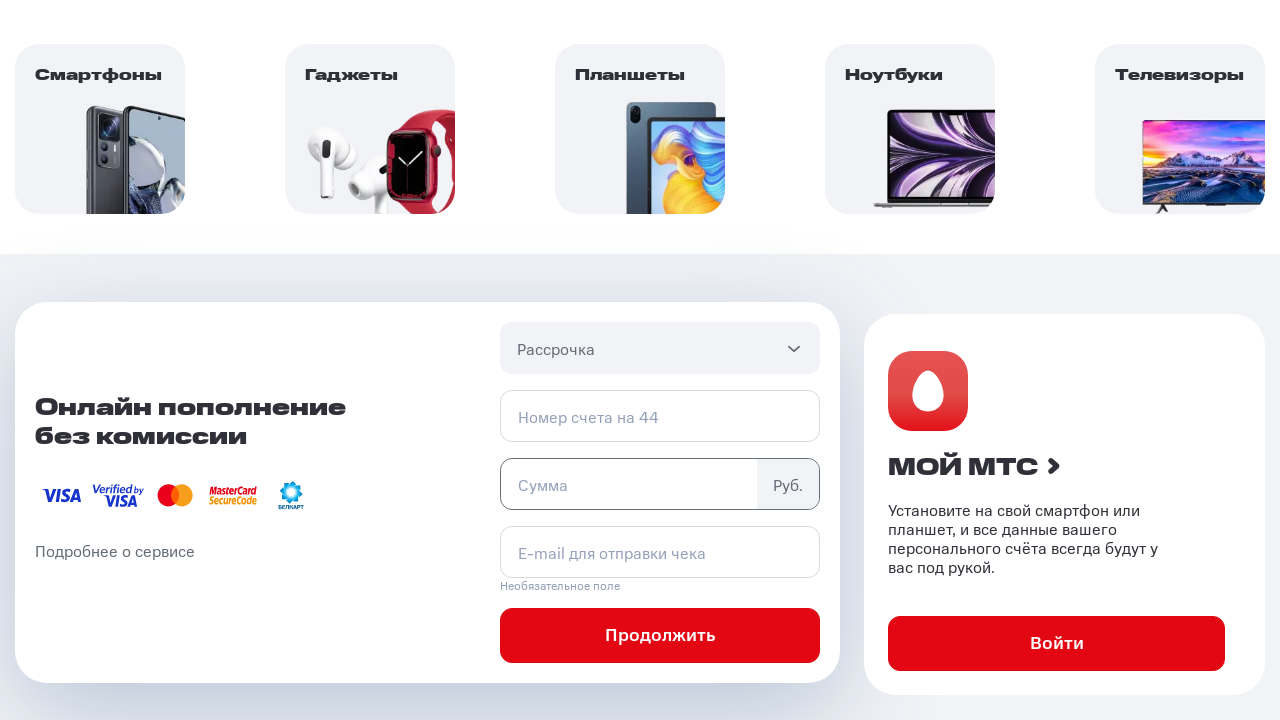

Verified input field 3 placeholder matches expected value 'E-mail для отправки чека'
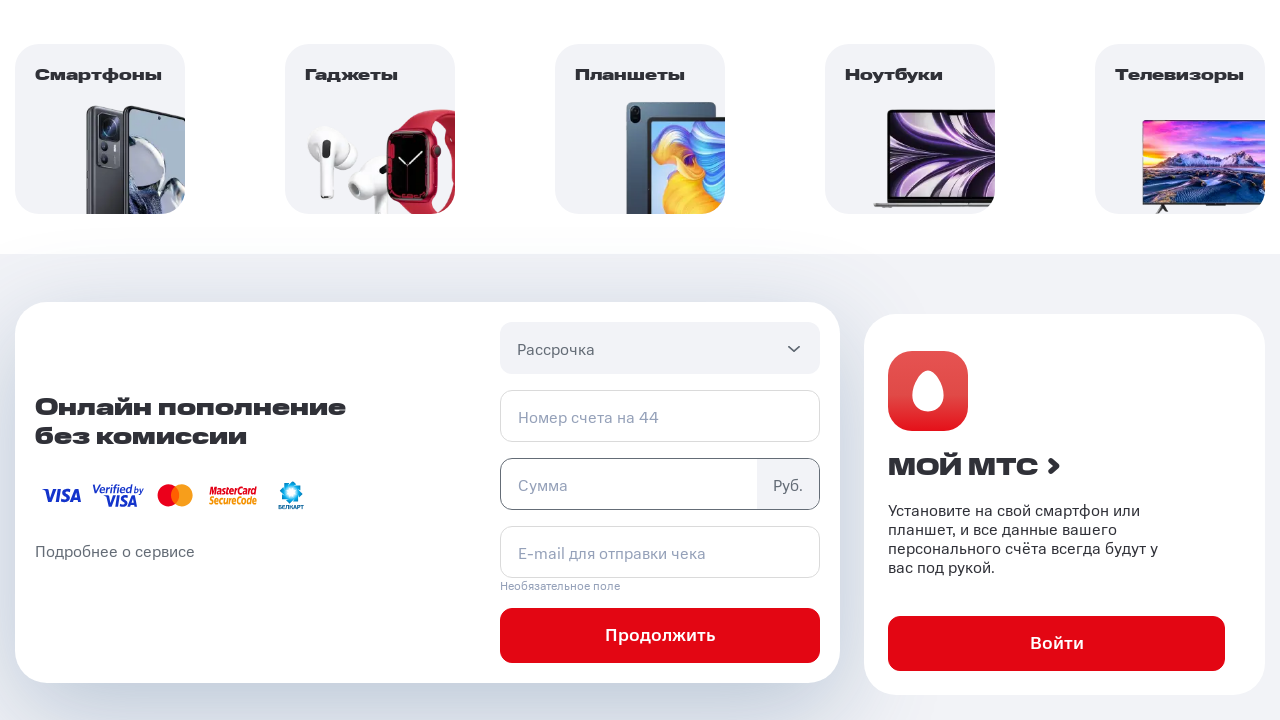

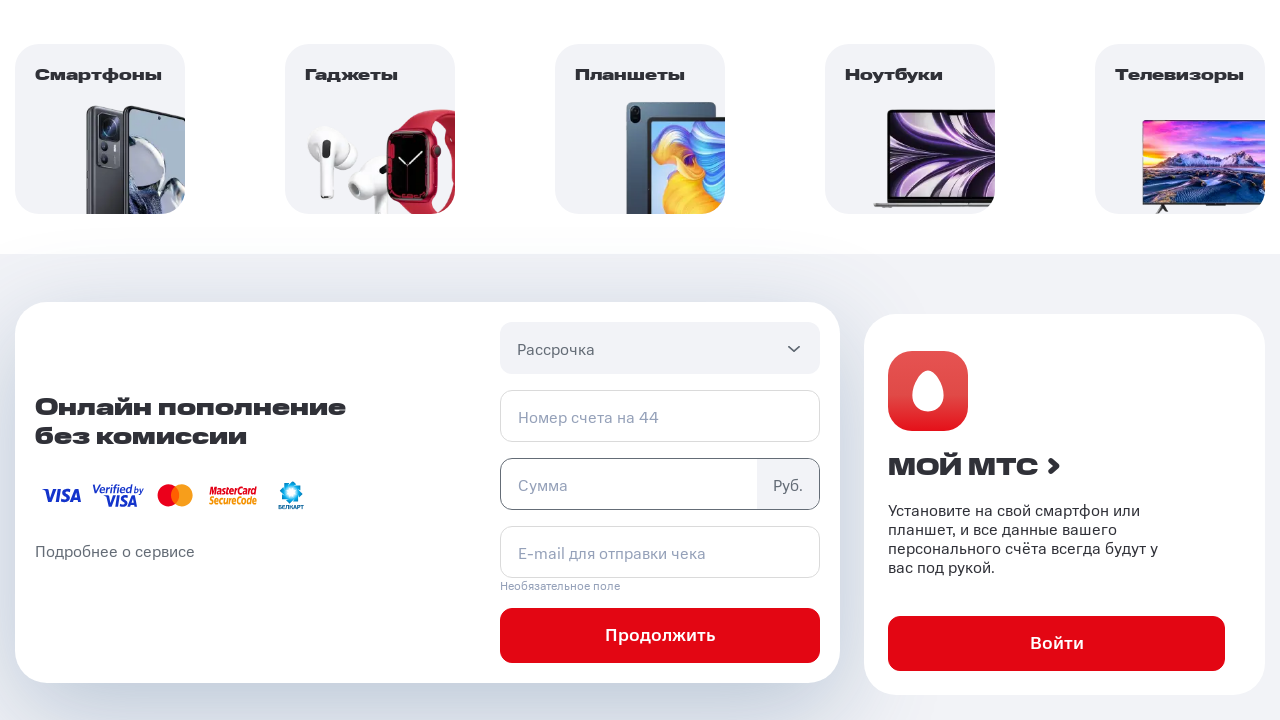